Tests todo application by adding multiple todo items to the list using a loop

Starting URL: https://example.cypress.io/todo

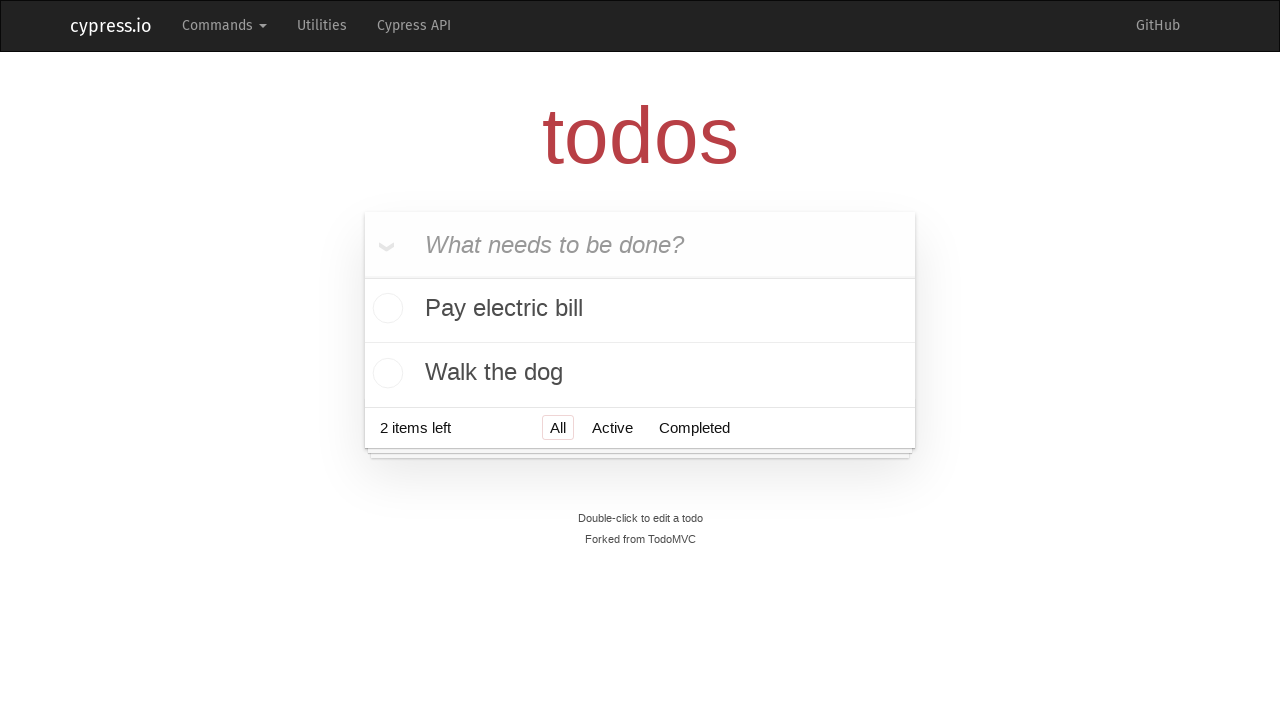

Filled todo input field with 'Visit Paris' on .new-todo
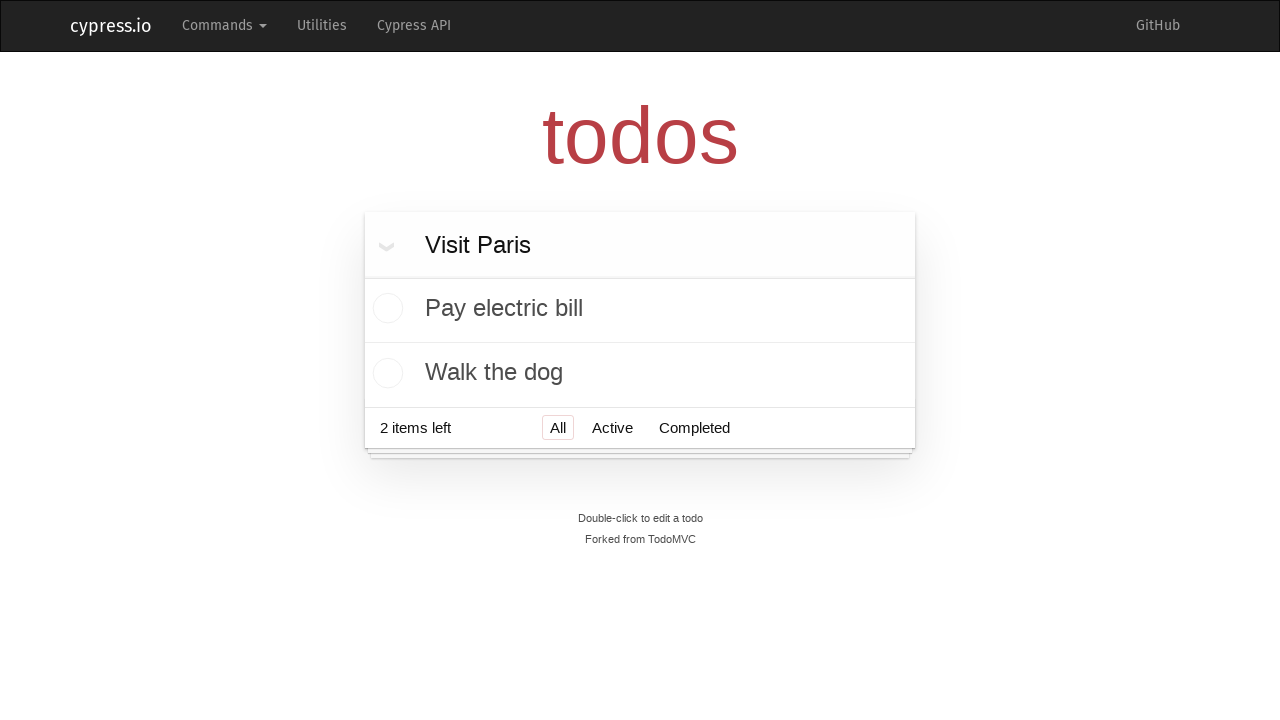

Pressed Enter to add todo item 'Visit Paris' to the list on .new-todo
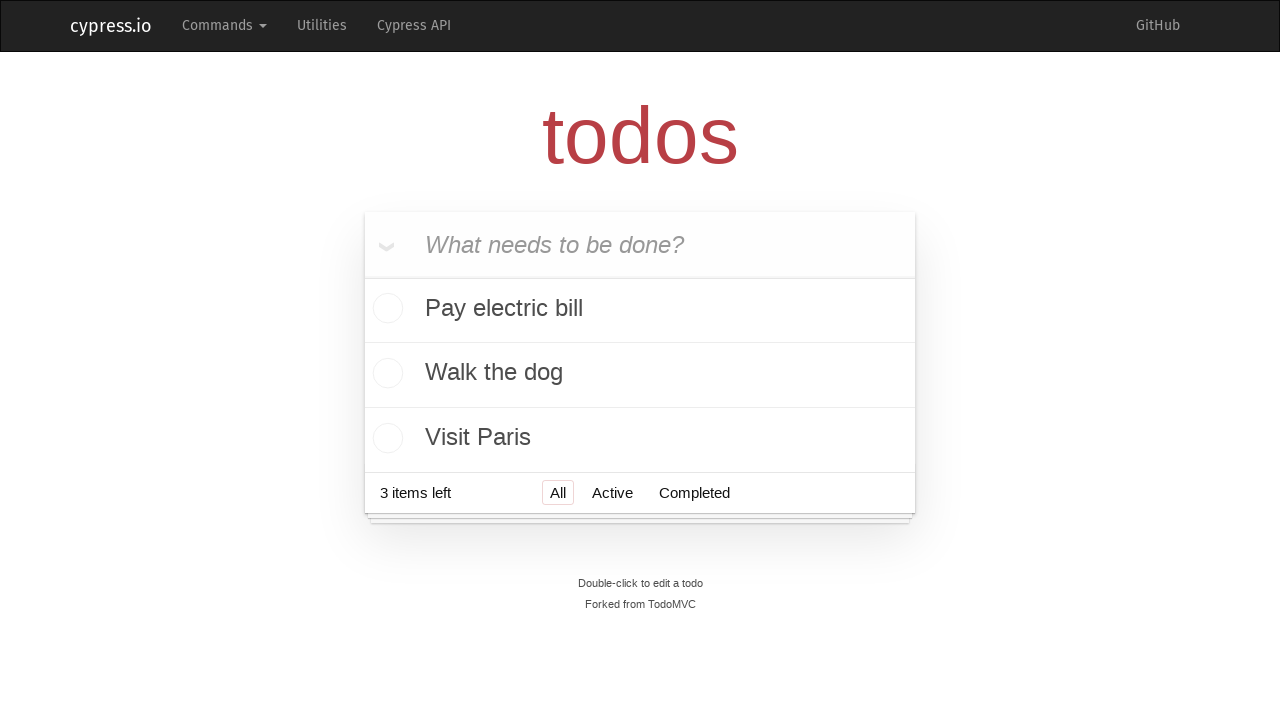

Filled todo input field with 'Visit Prague' on .new-todo
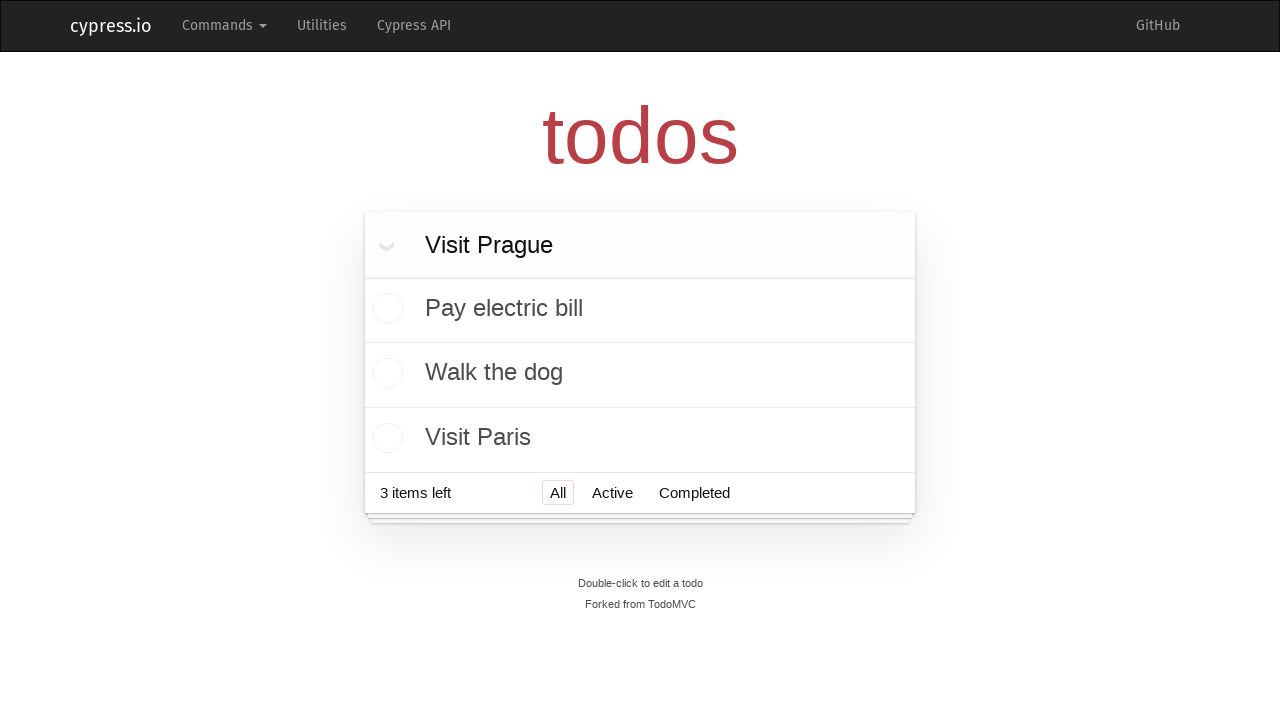

Pressed Enter to add todo item 'Visit Prague' to the list on .new-todo
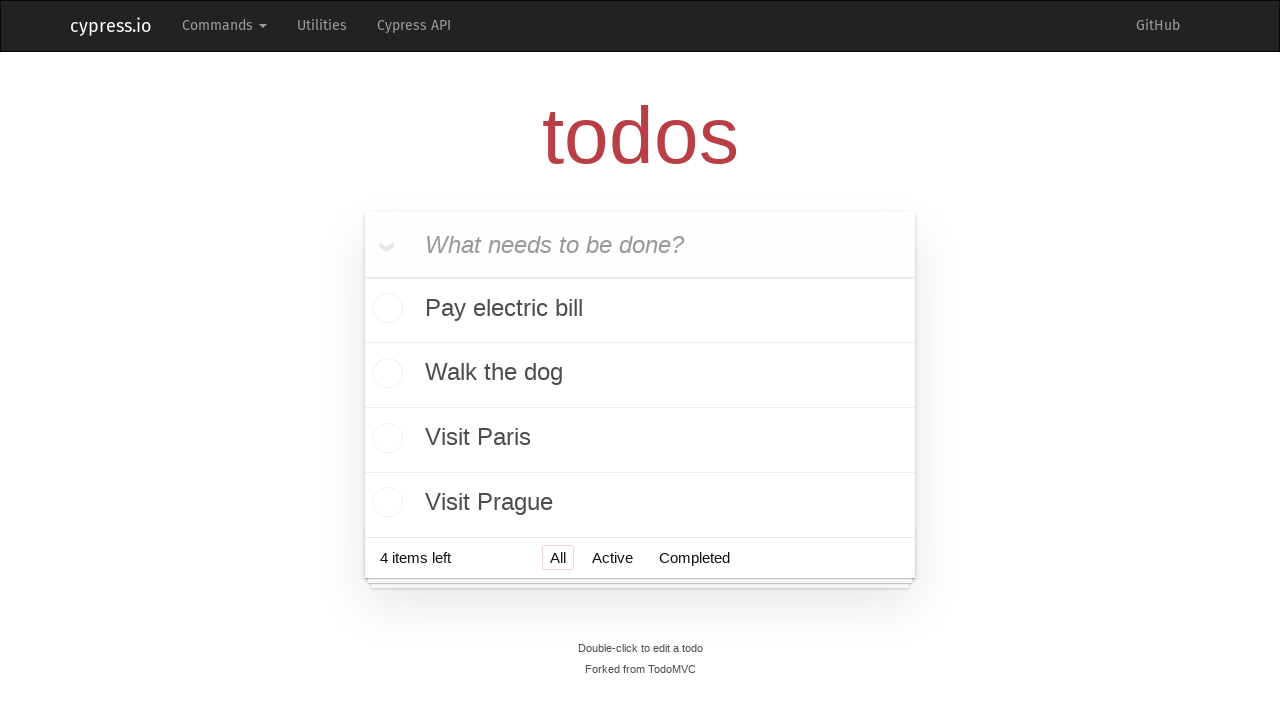

Filled todo input field with 'Visit London' on .new-todo
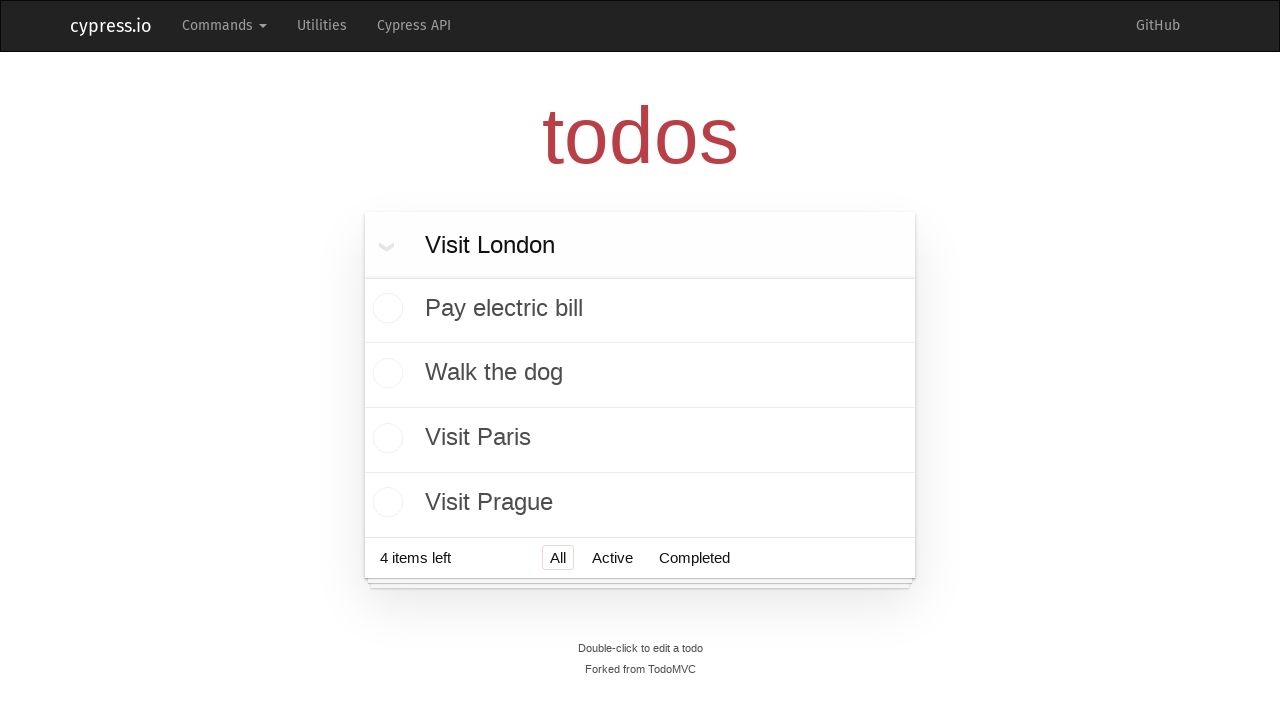

Pressed Enter to add todo item 'Visit London' to the list on .new-todo
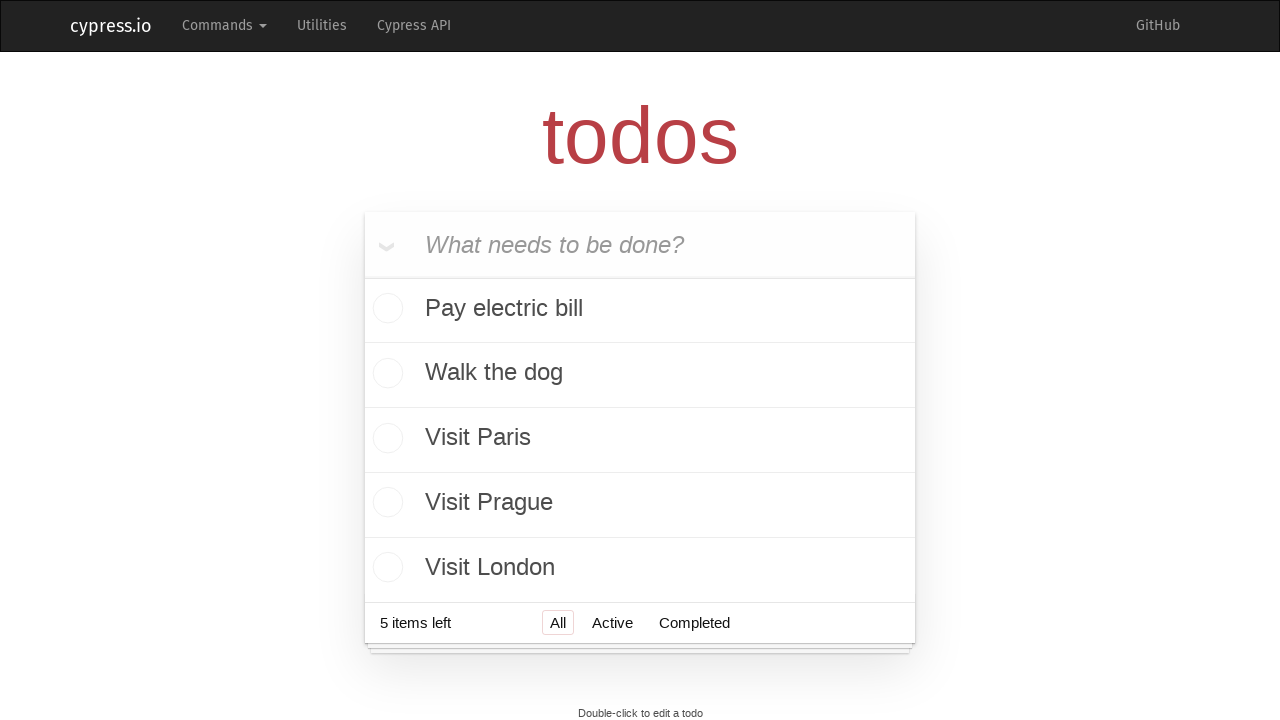

Filled todo input field with 'Visit New York' on .new-todo
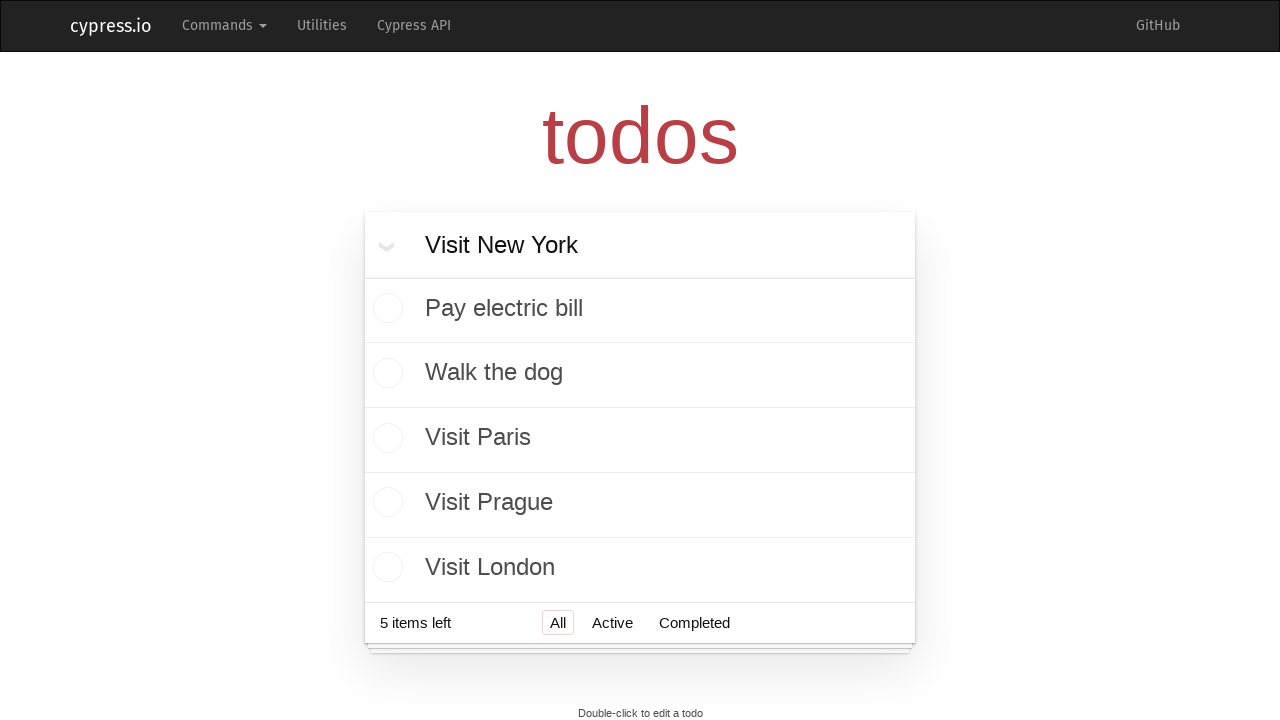

Pressed Enter to add todo item 'Visit New York' to the list on .new-todo
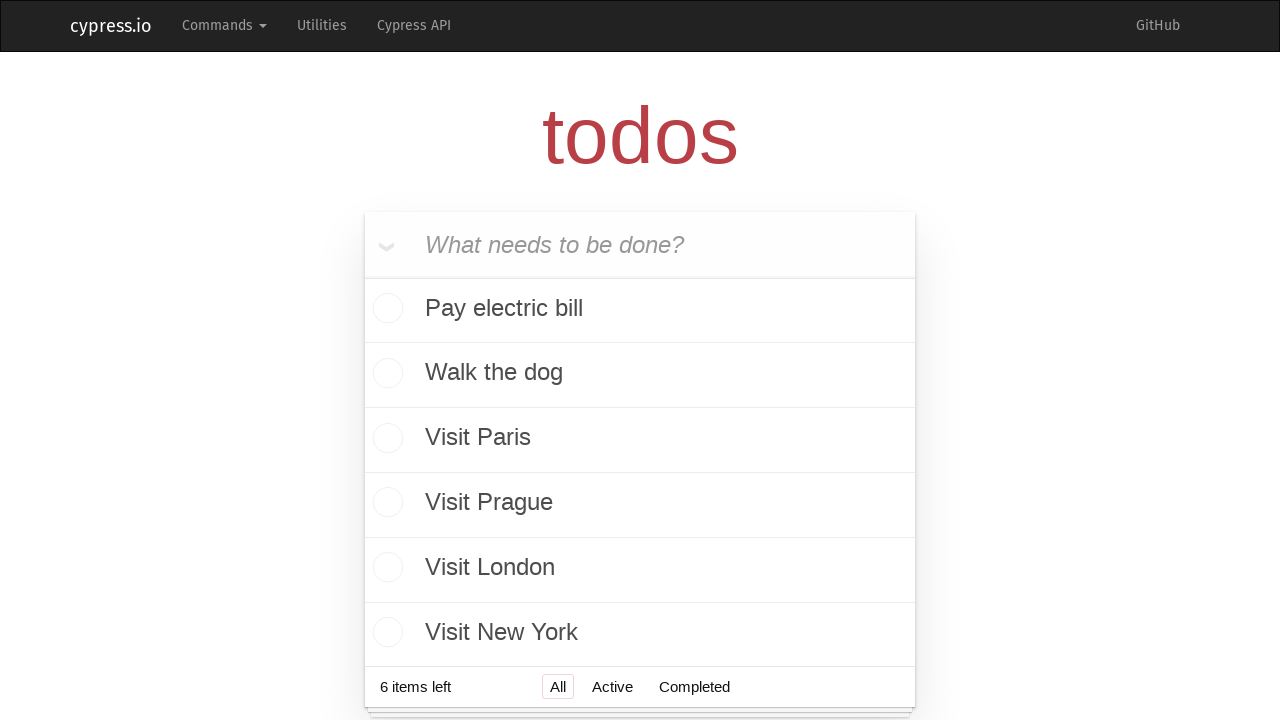

Filled todo input field with 'Visit Belgrade' on .new-todo
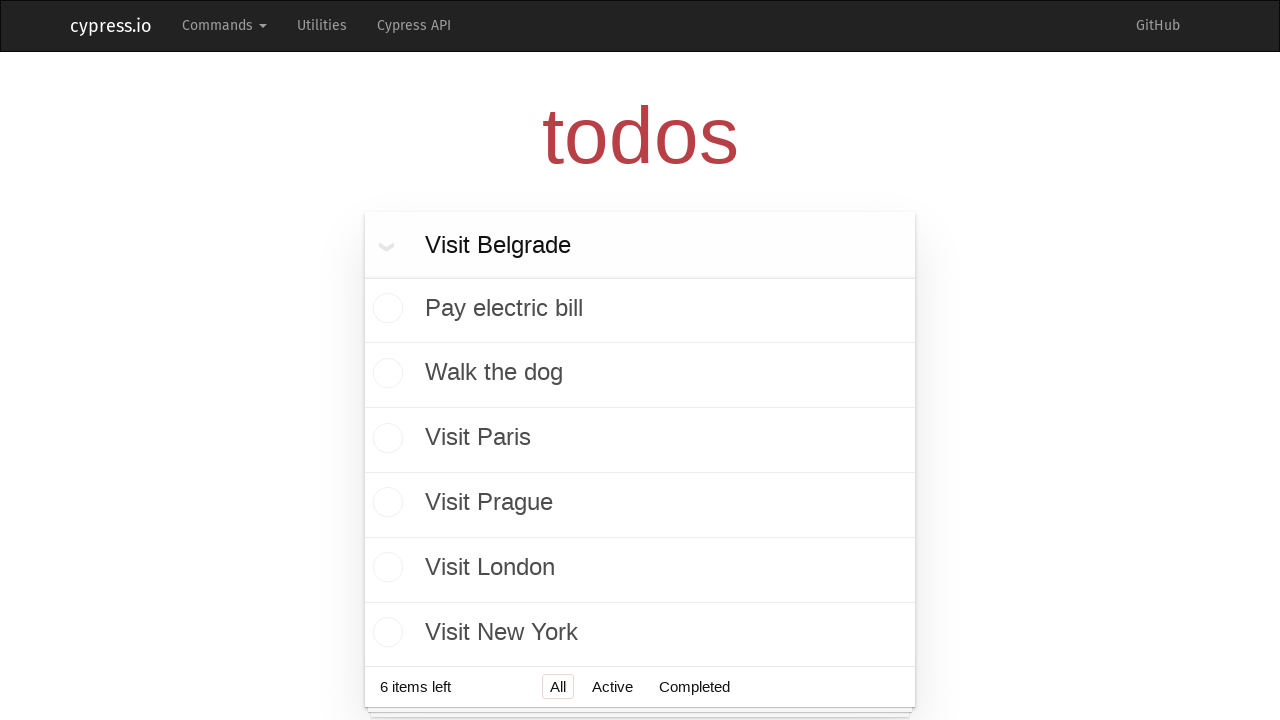

Pressed Enter to add todo item 'Visit Belgrade' to the list on .new-todo
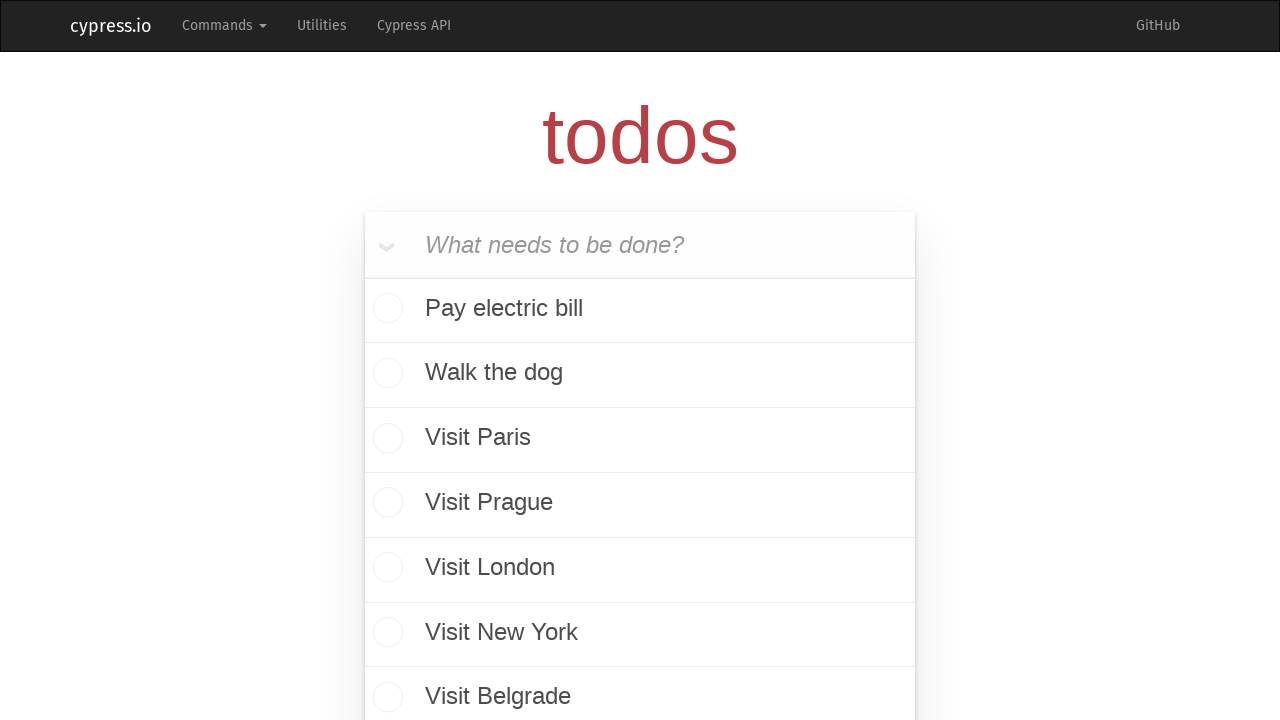

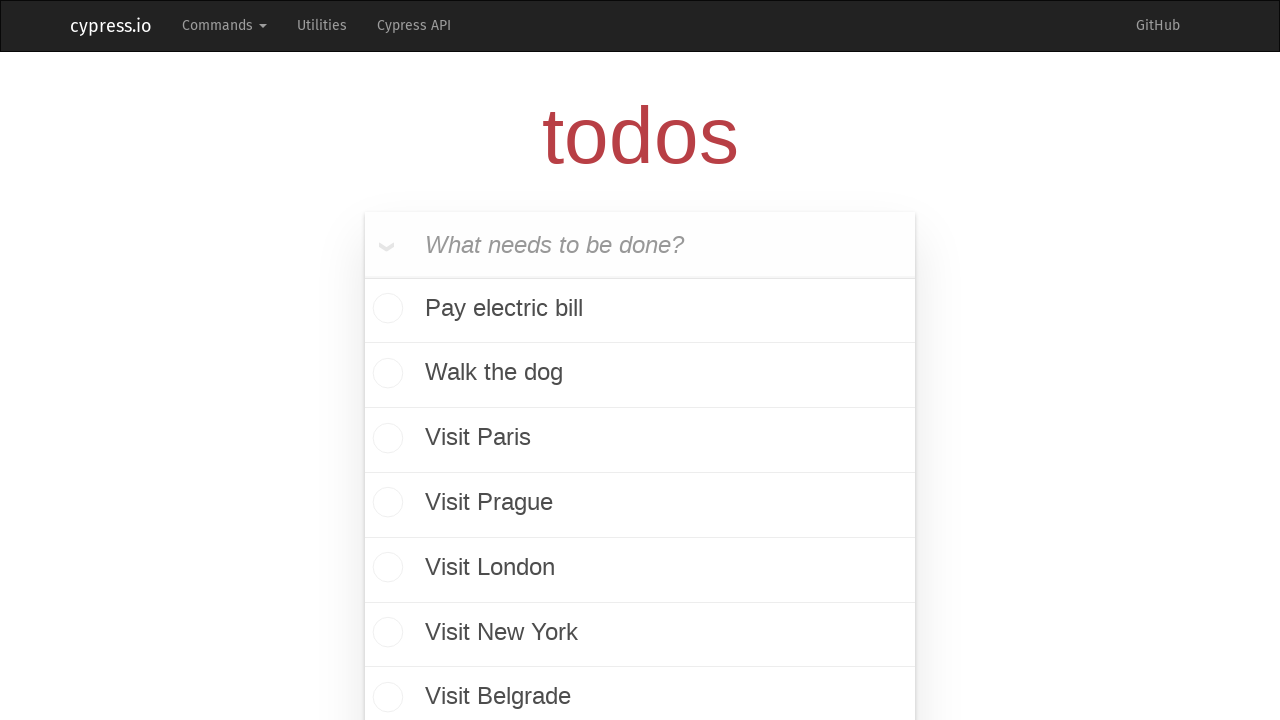